Tests popup blocking behavior by clicking a button that would normally trigger a popup

Starting URL: https://deliver.courseavenue.com/PopupTest.aspx

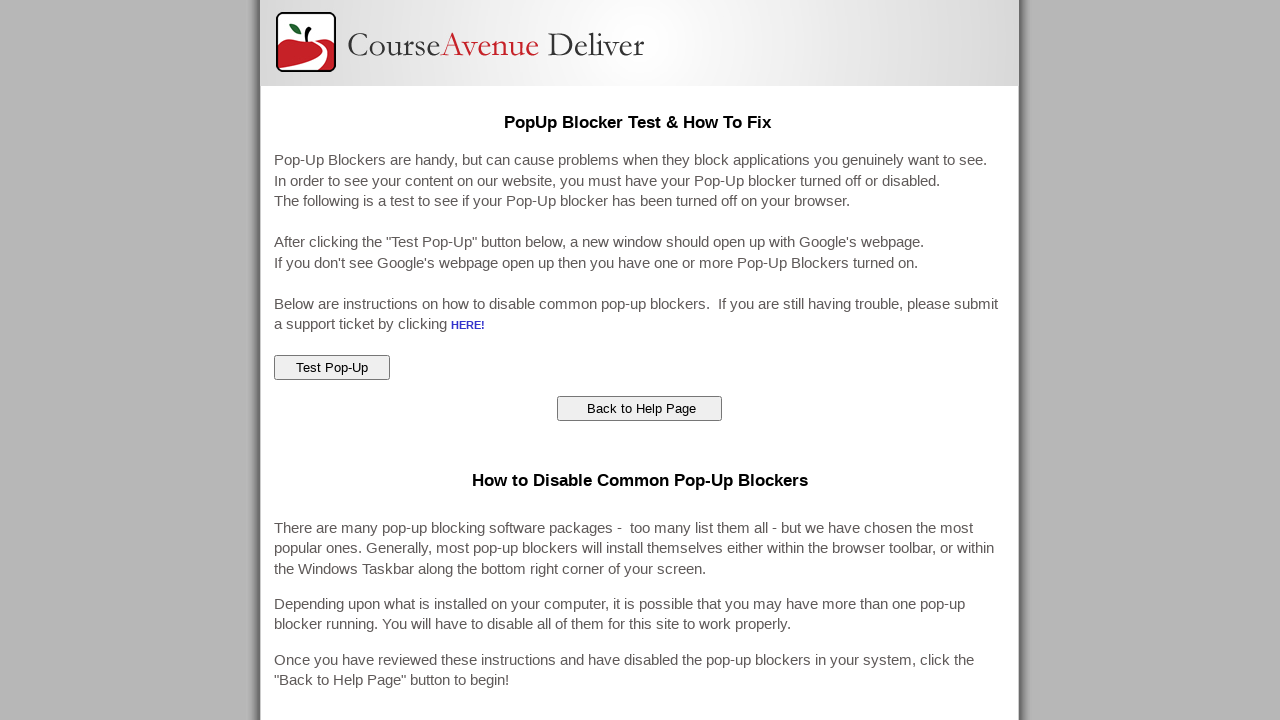

Clicked popup test button to trigger potential popup at (332, 368) on #ctl00_ContentMain_popupTest
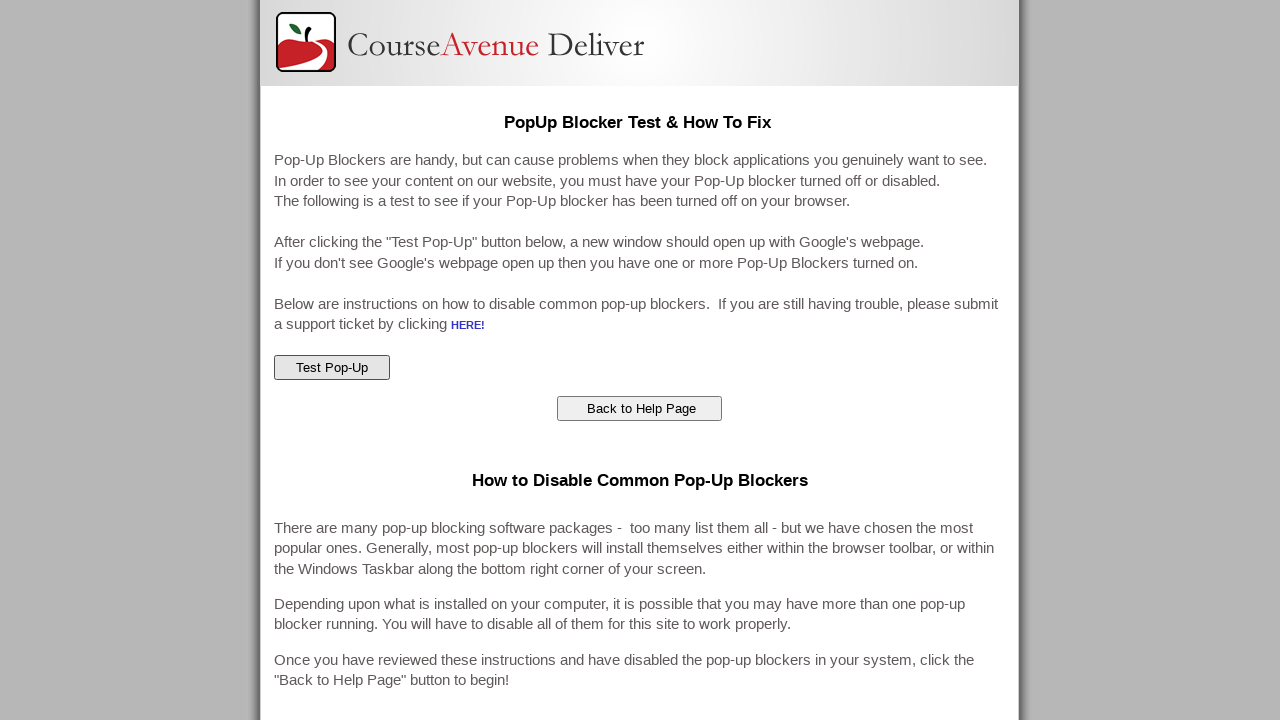

Waited 1 second for popup to appear (popup blocking test)
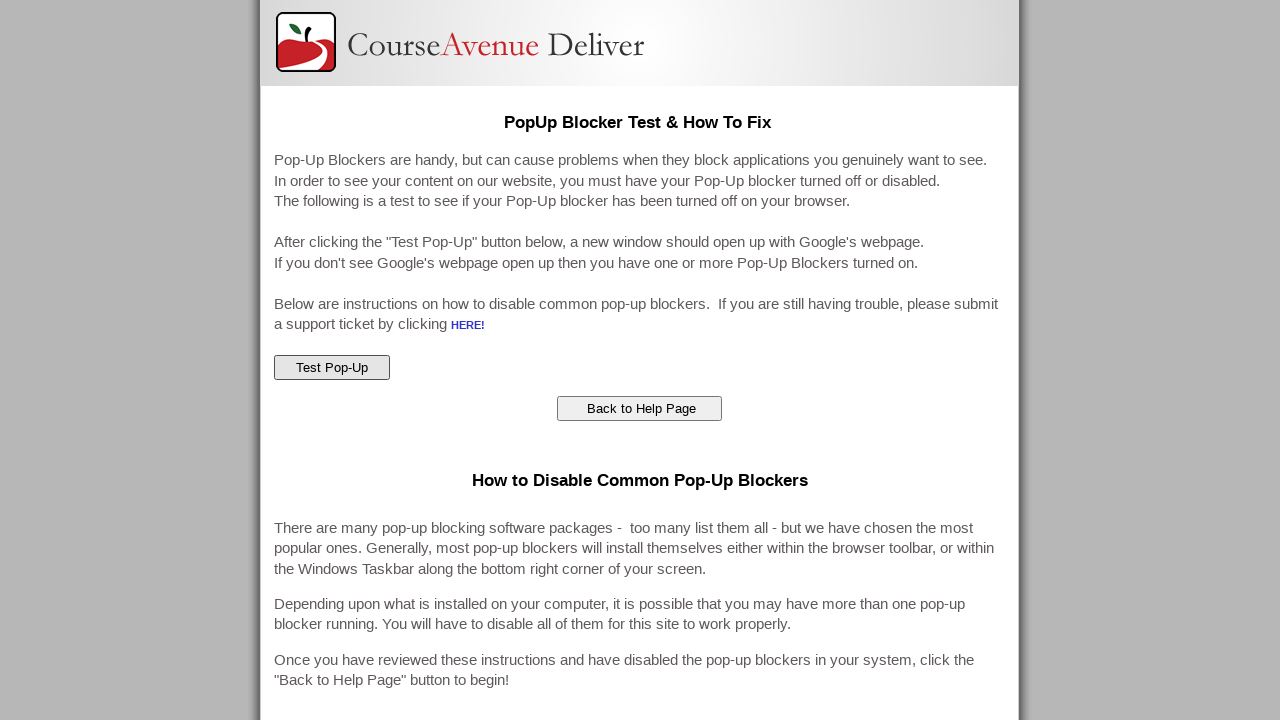

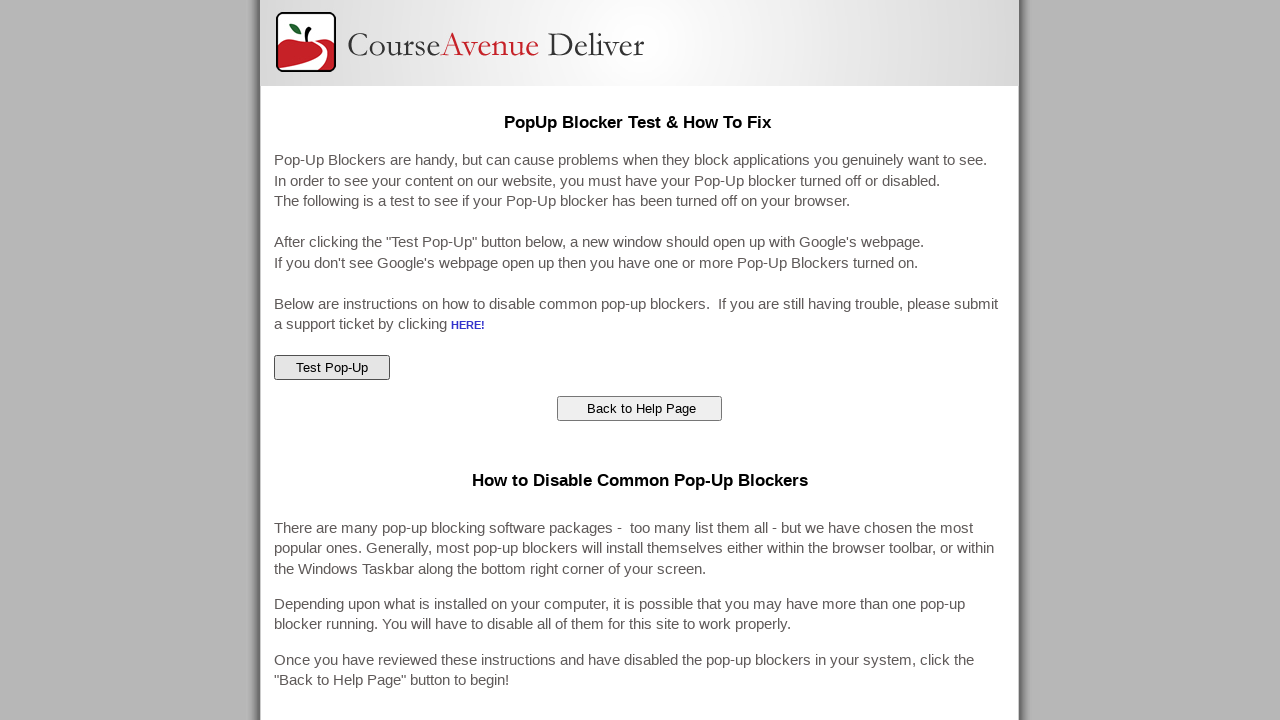